Navigates to a test page and clicks on a checkbox, then verifies that a confirmation message appears.

Starting URL: https://test.k6.io/browser.php

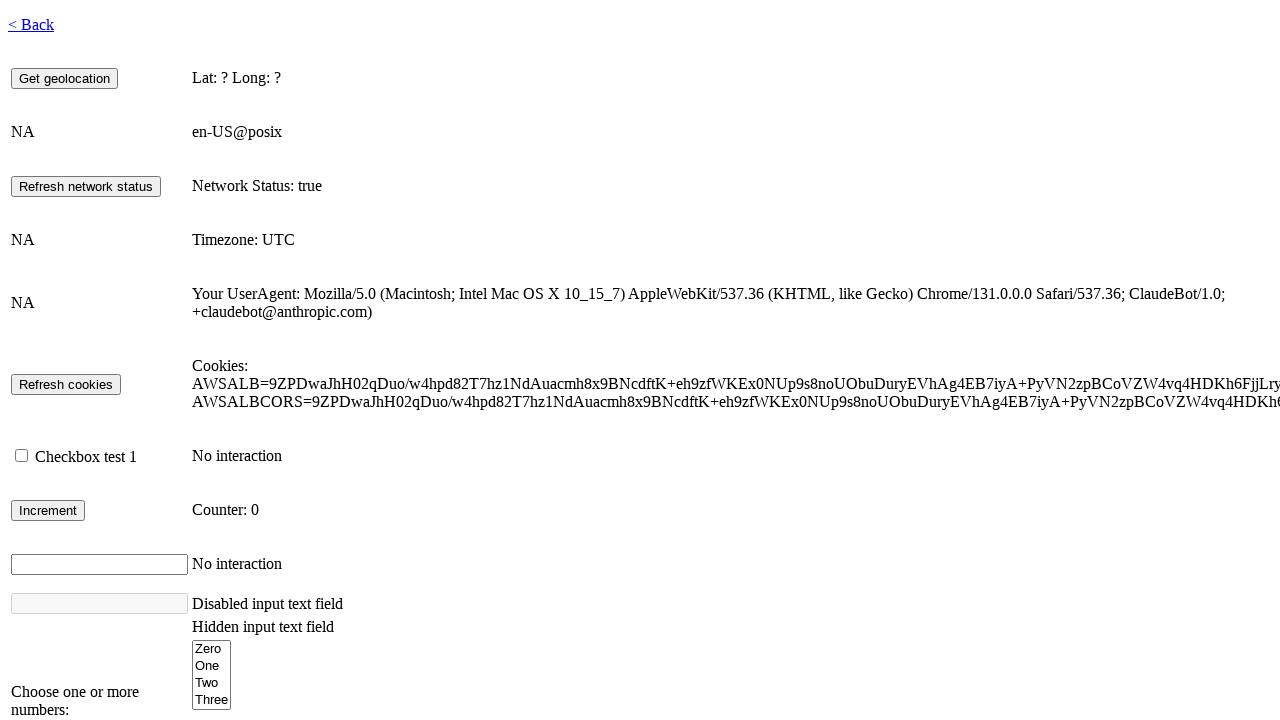

Navigated to https://test.k6.io/browser.php and waited for page to fully load
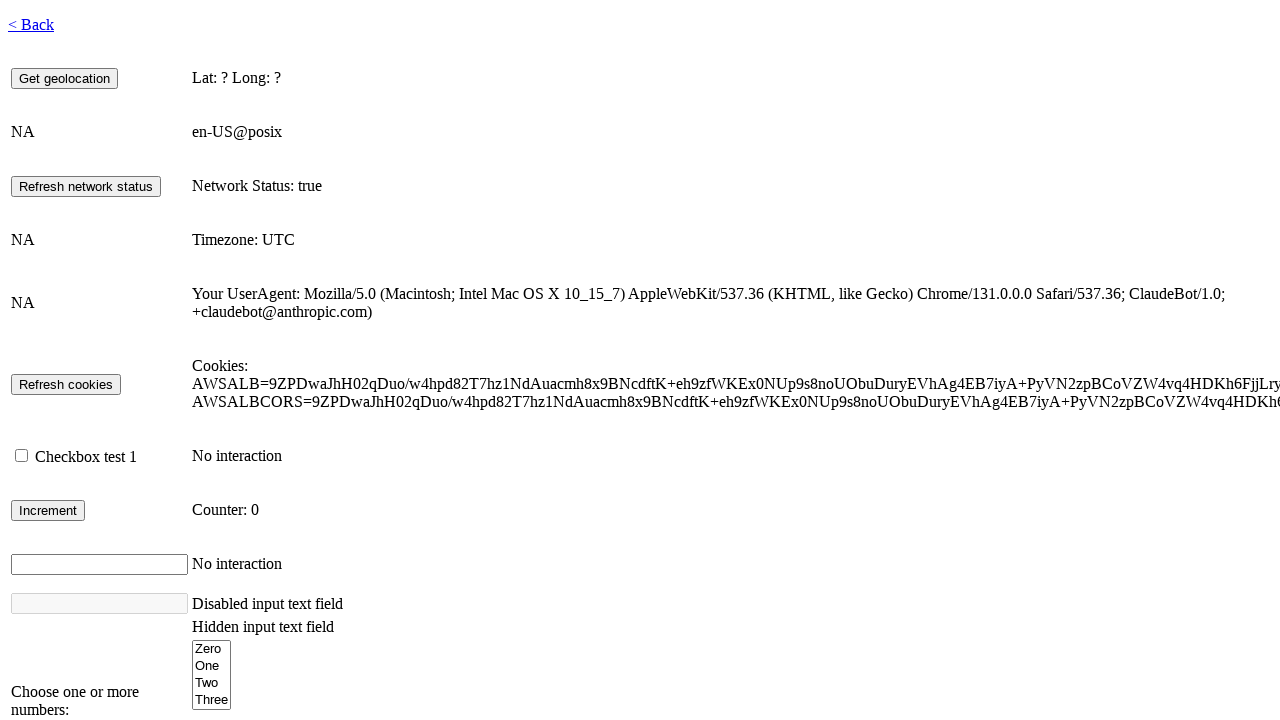

Clicked on the checkbox element at (22, 456) on #checkbox1
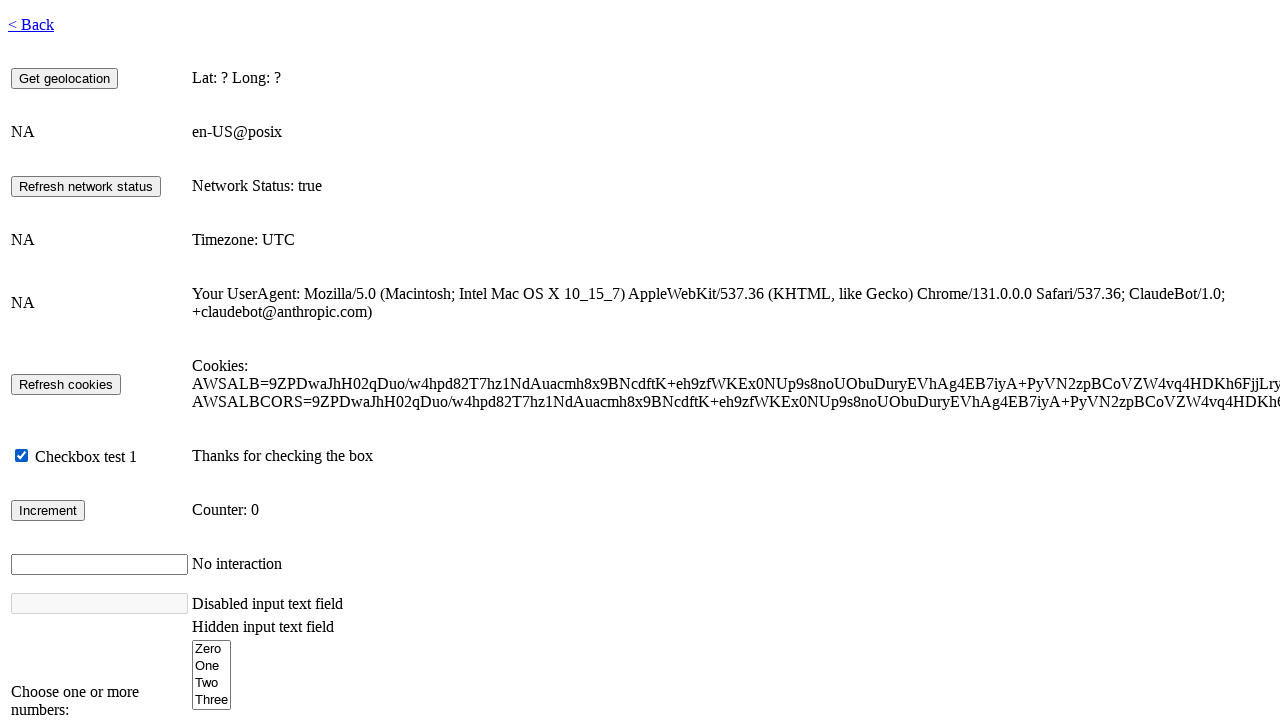

Confirmation message appeared after checkbox click
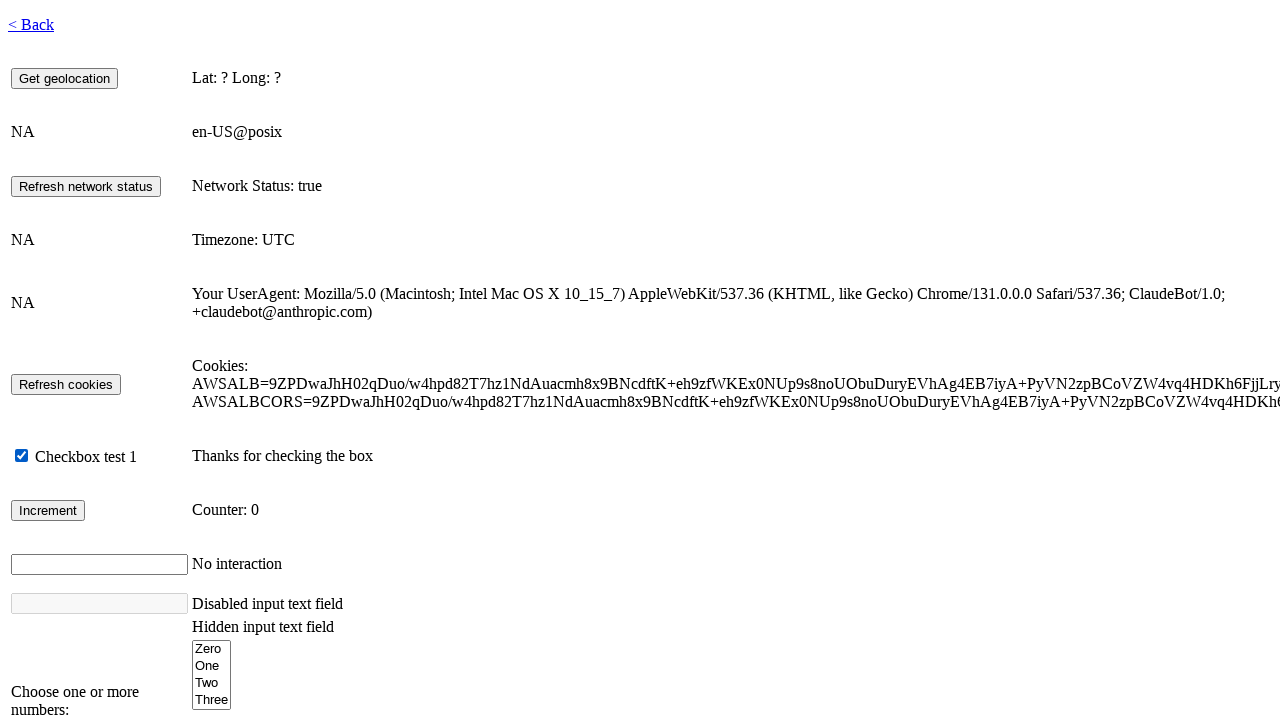

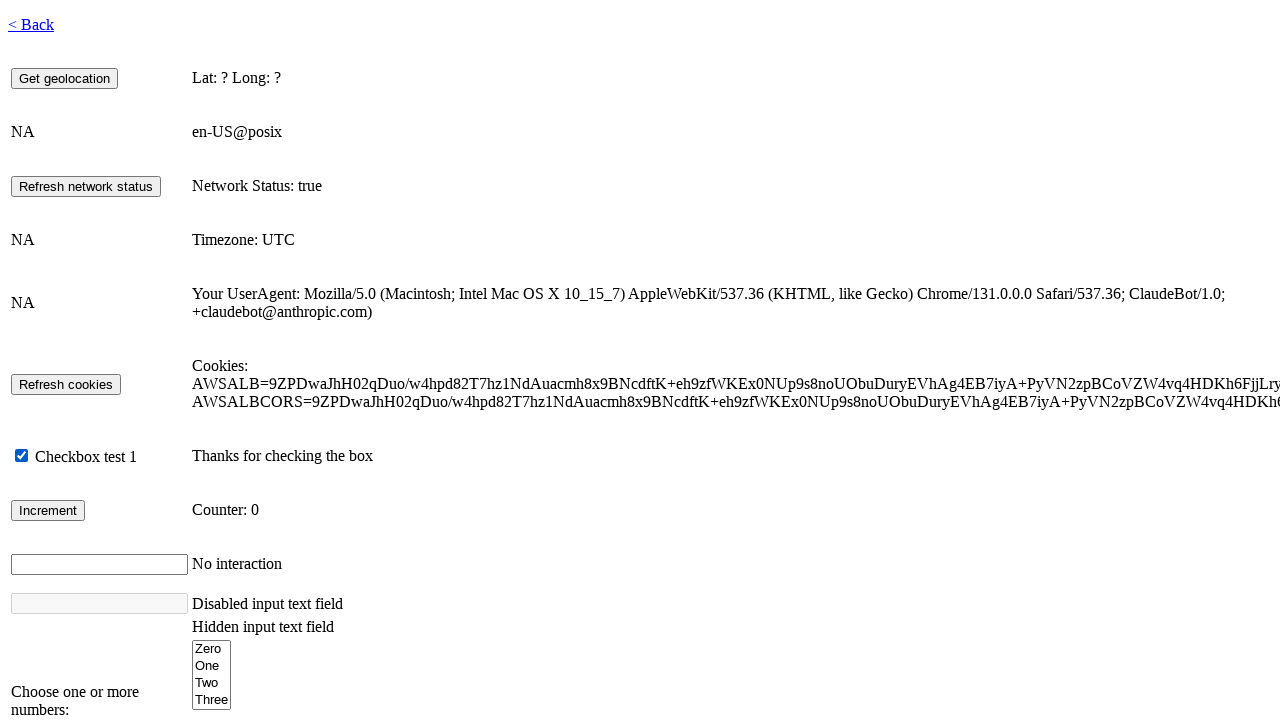